Tests checkbox interaction by locating a checkbox element and checking its selection state

Starting URL: https://aa-practice-test-automation.vercel.app/Pages/checkbox_Radio.html

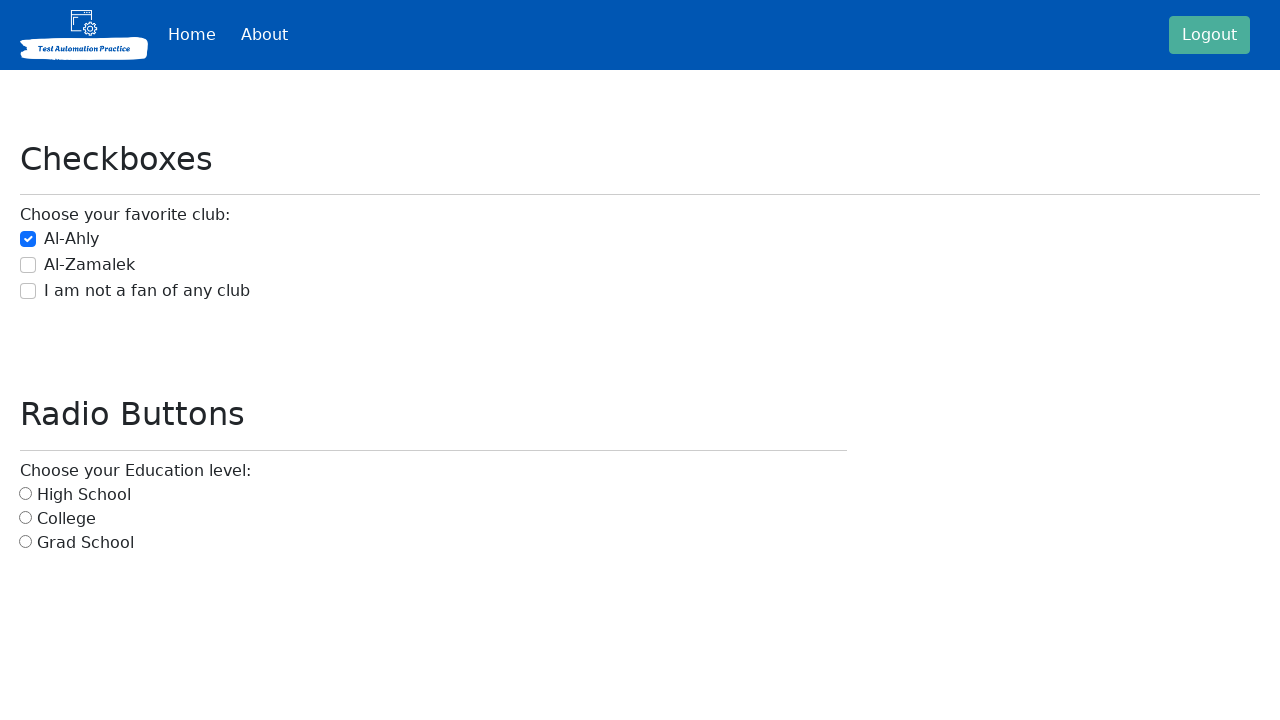

Navigated to checkbox and radio button test page
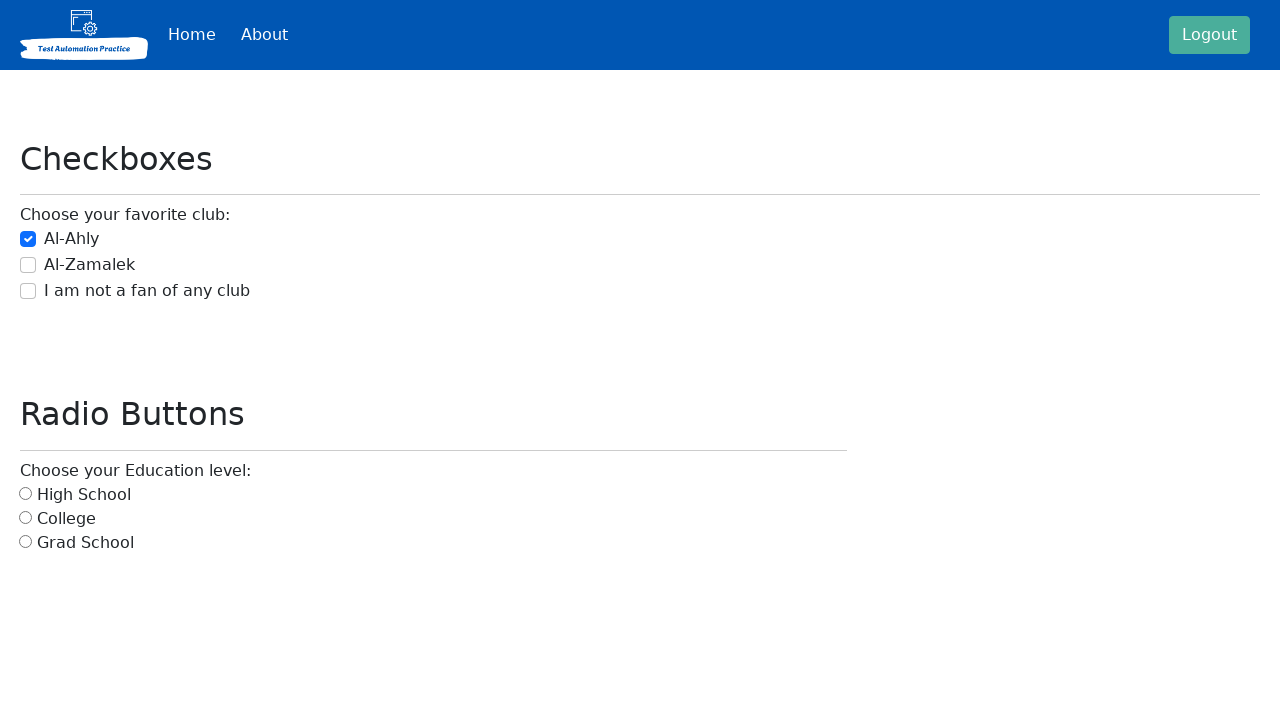

Checkbox element is visible and ready
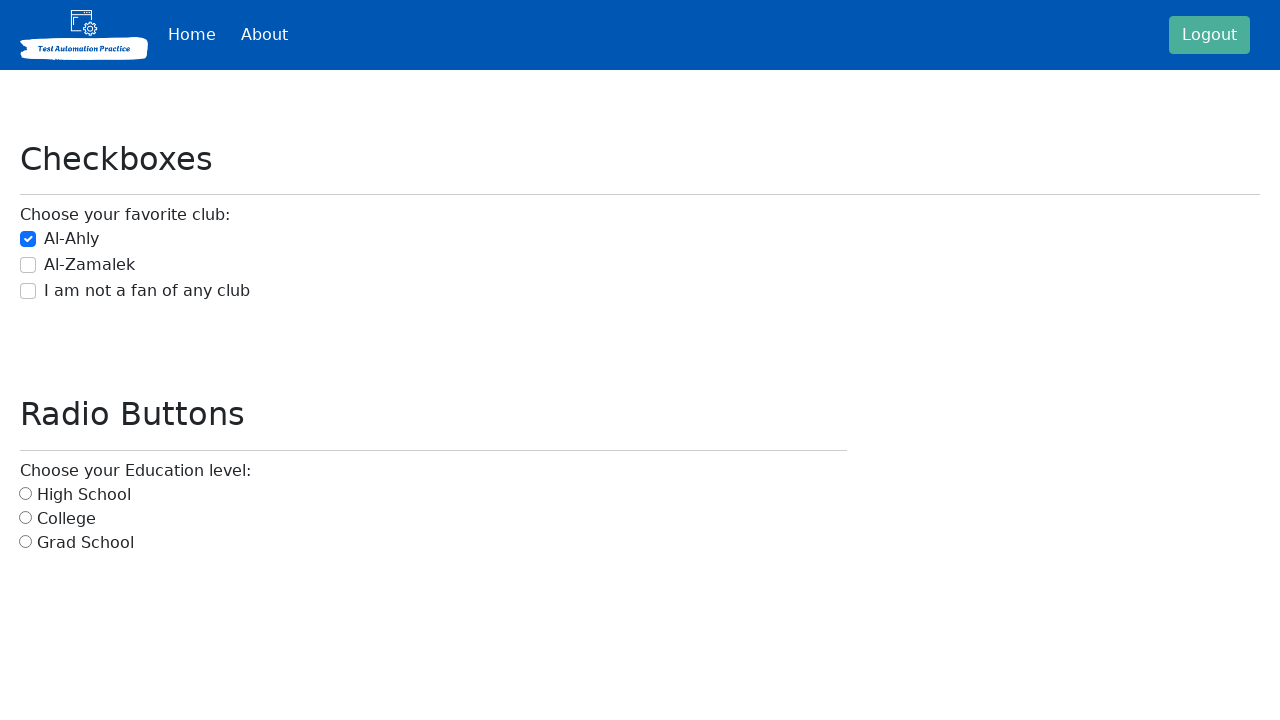

Clicked checkbox to toggle its selection state at (28, 239) on input[type='checkbox']
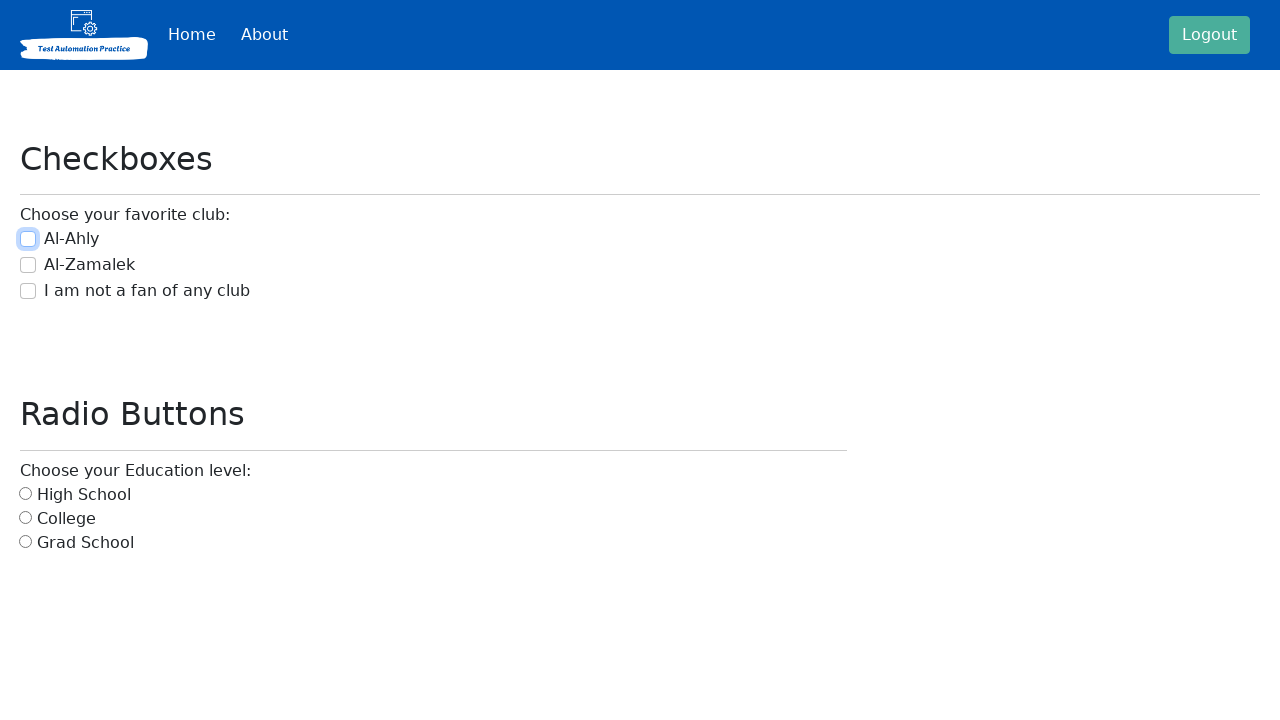

Verified checkbox selection state: False
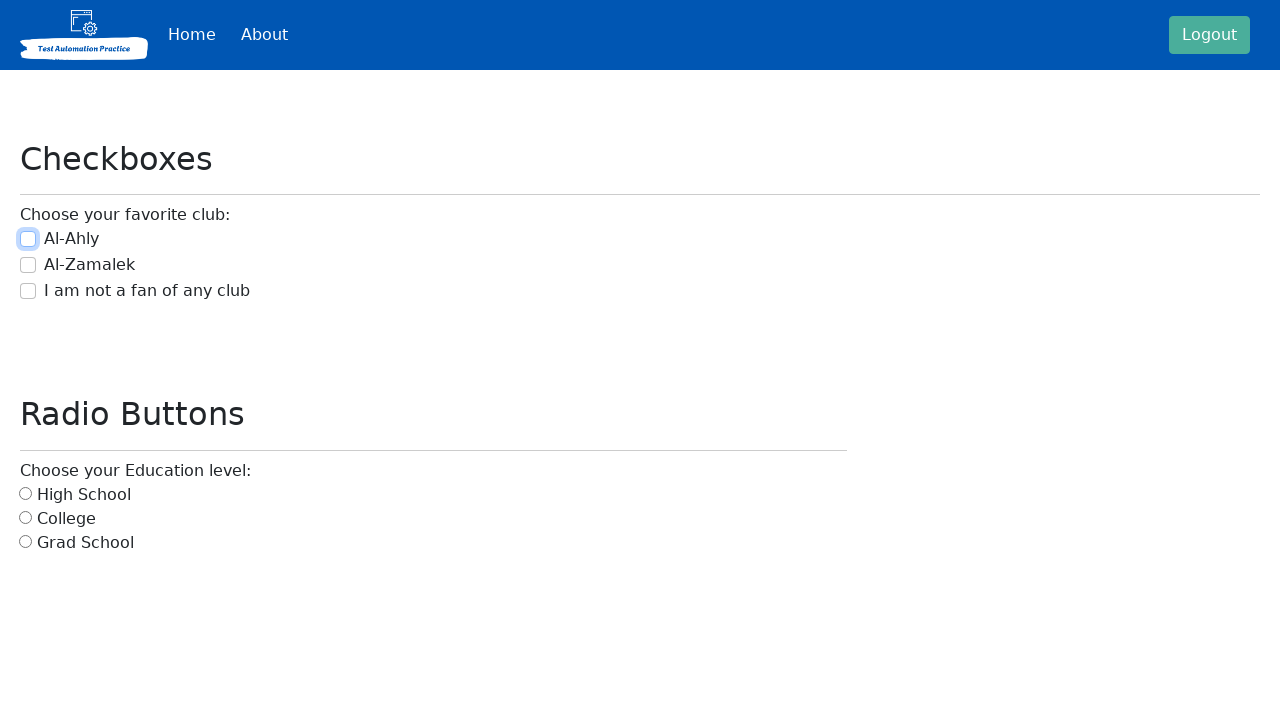

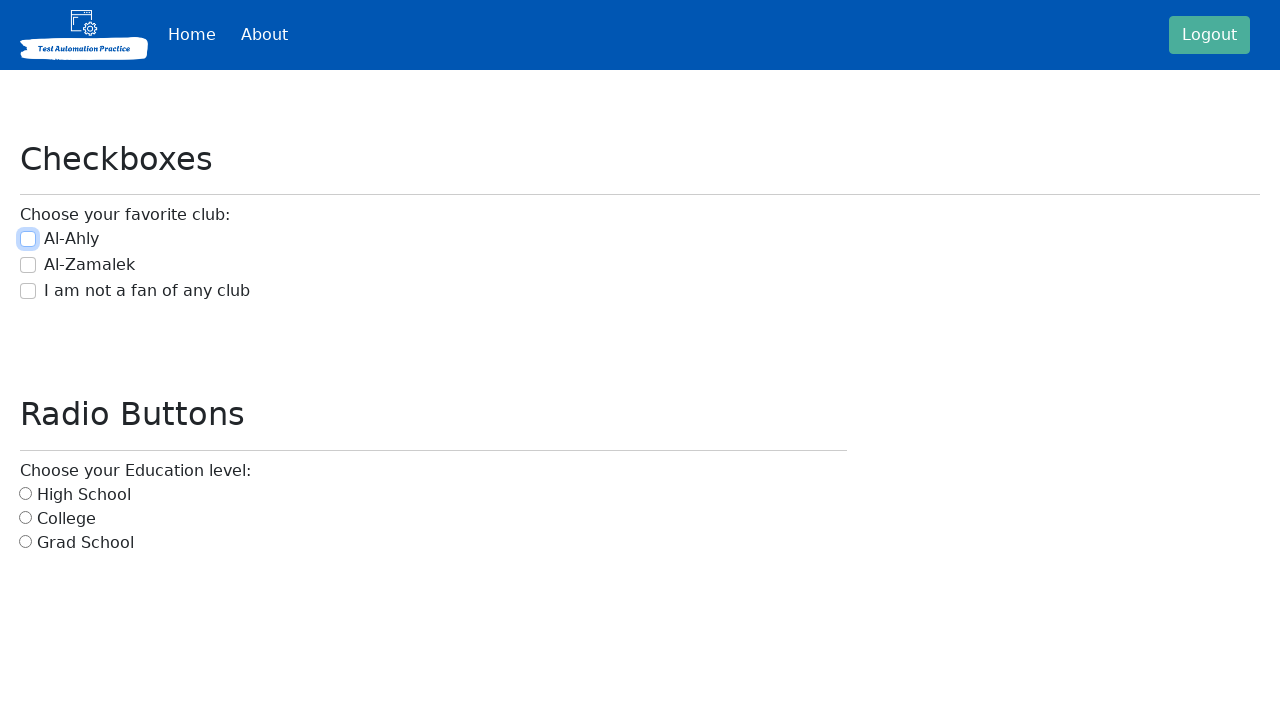